Tests that the todo counter displays the current number of items

Starting URL: https://demo.playwright.dev/todomvc

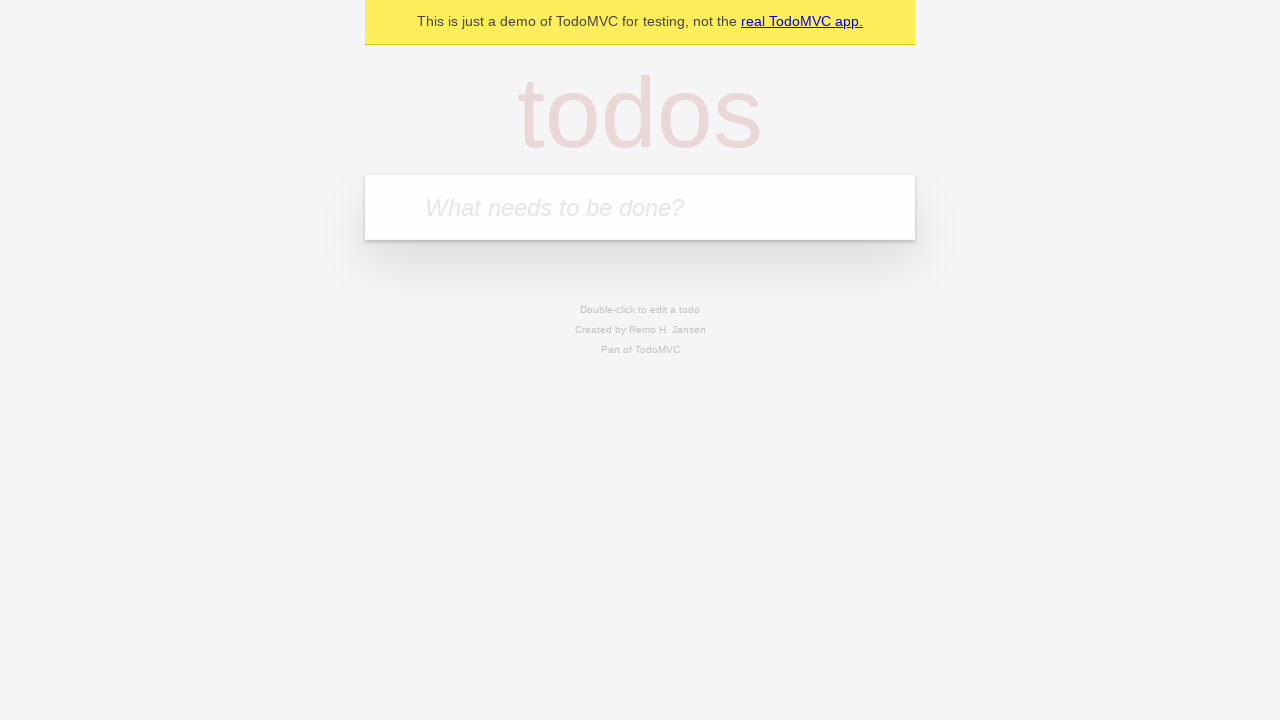

Filled todo input with 'buy some cheese' on internal:attr=[placeholder="What needs to be done?"i]
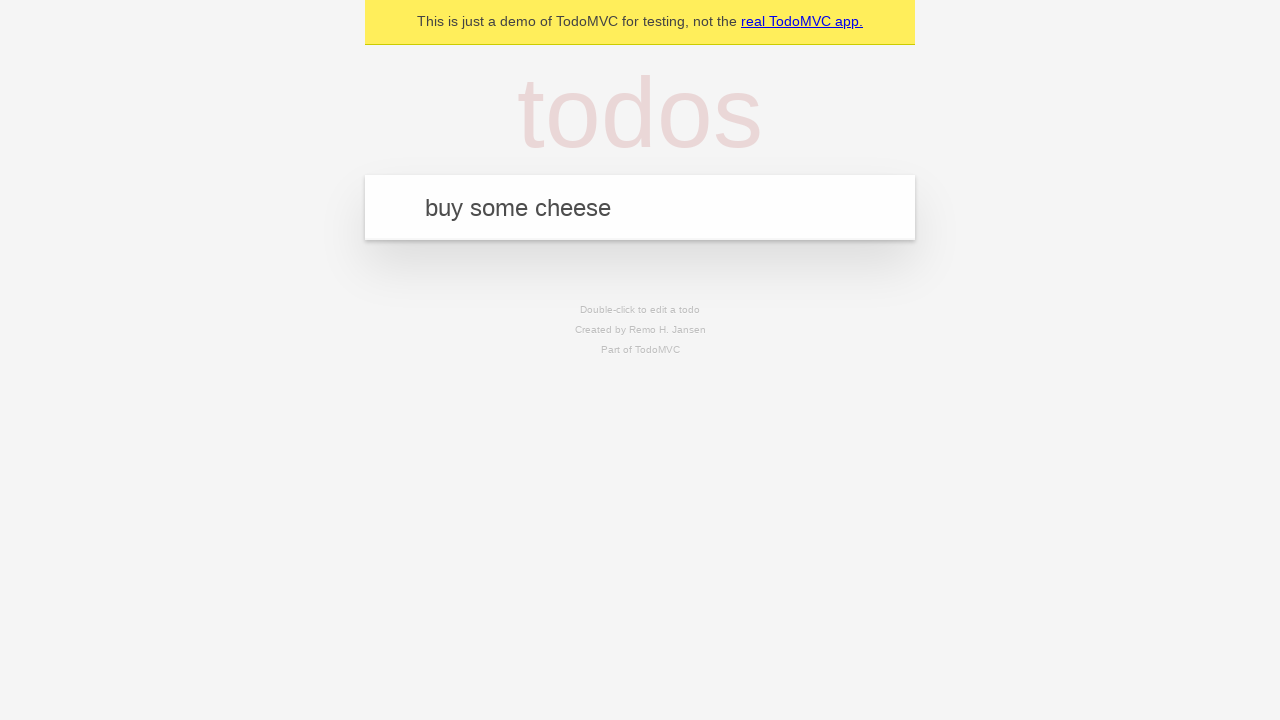

Pressed Enter to create first todo item on internal:attr=[placeholder="What needs to be done?"i]
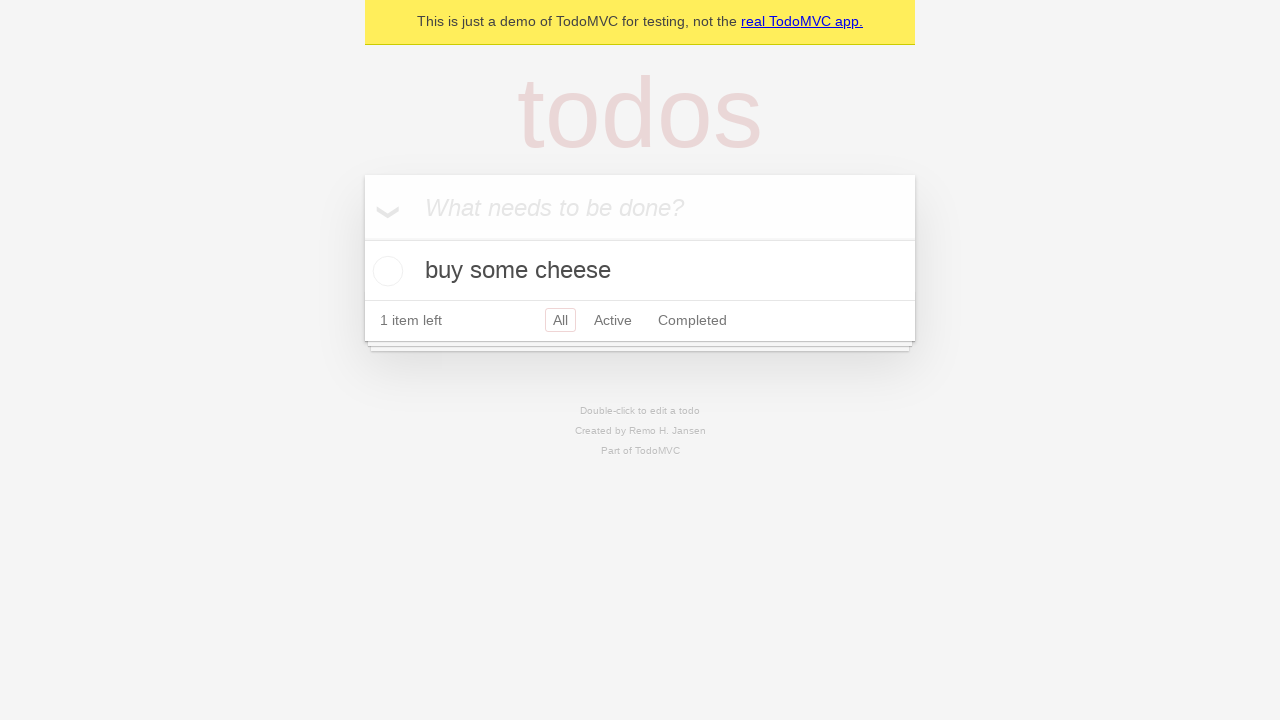

Todo counter element is visible after first item created
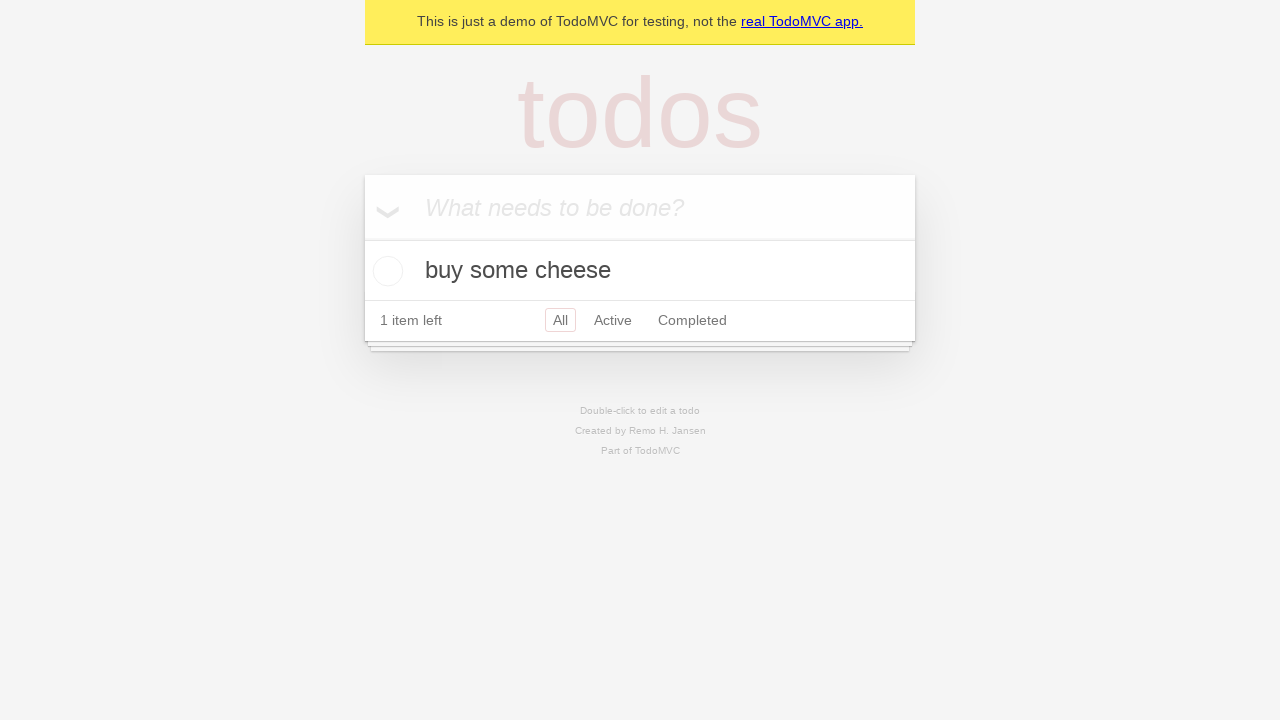

Filled todo input with 'feed the cat' on internal:attr=[placeholder="What needs to be done?"i]
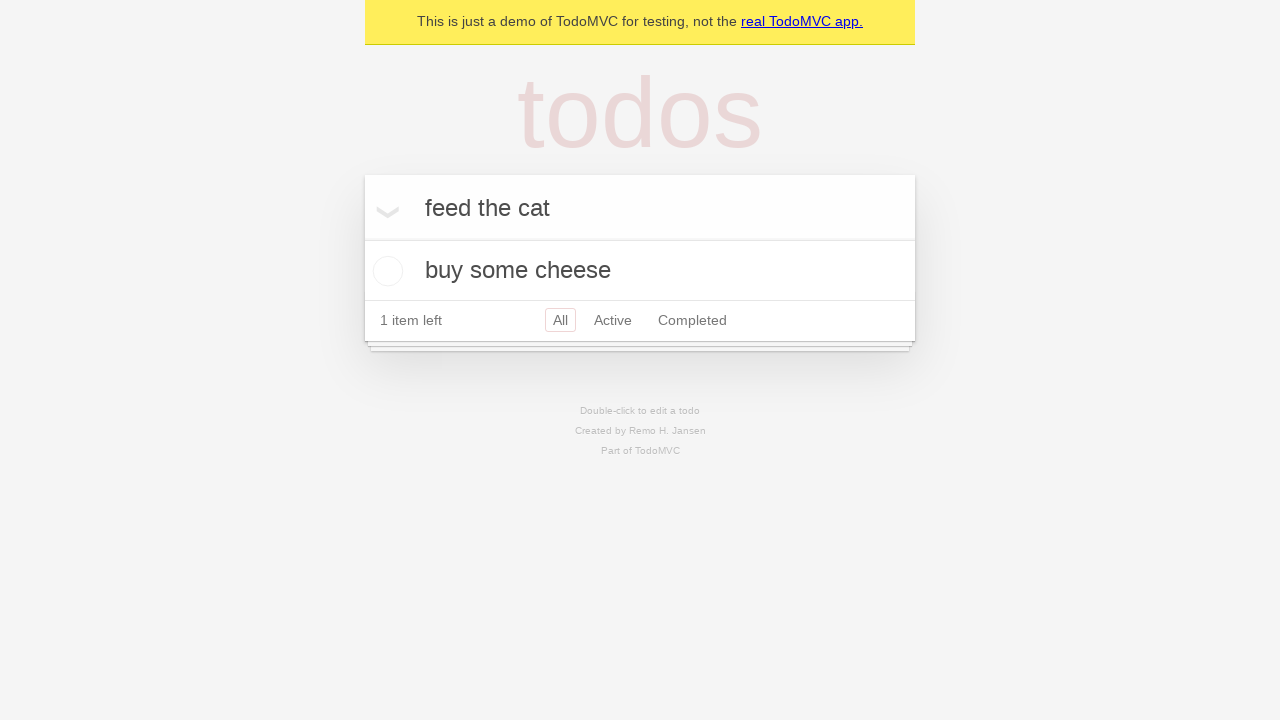

Pressed Enter to create second todo item on internal:attr=[placeholder="What needs to be done?"i]
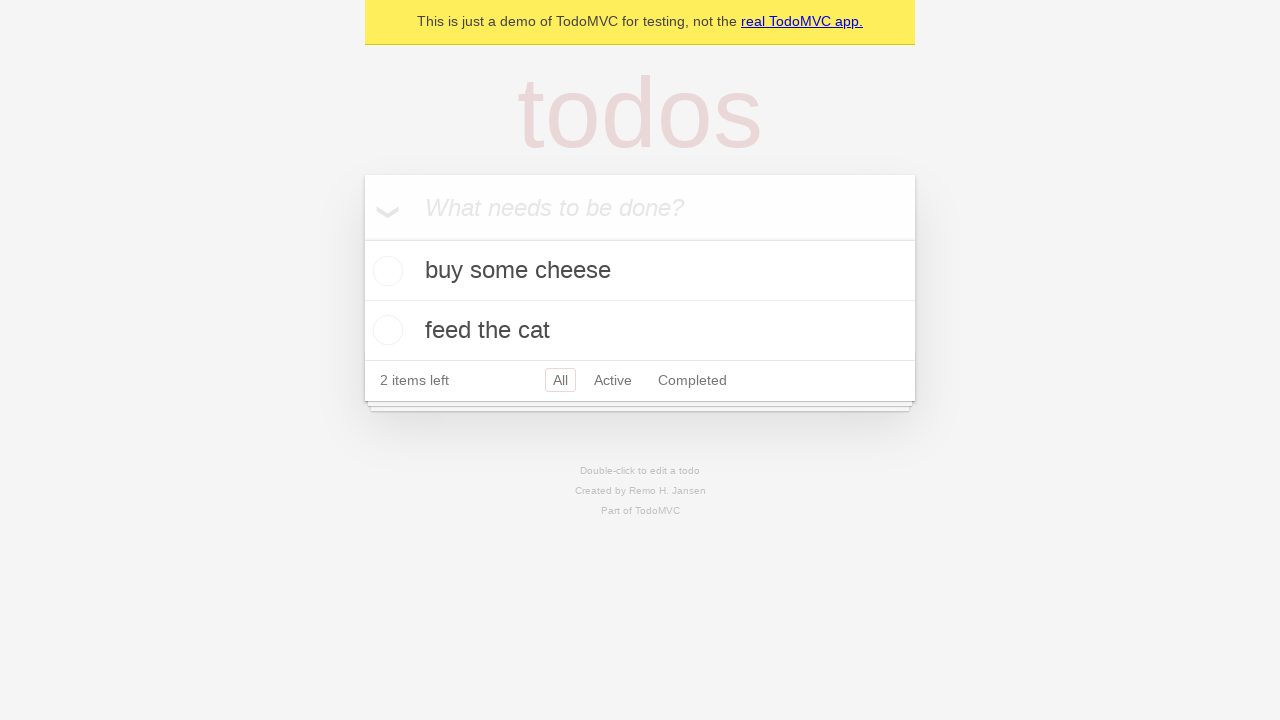

Todo counter element is visible after second item created
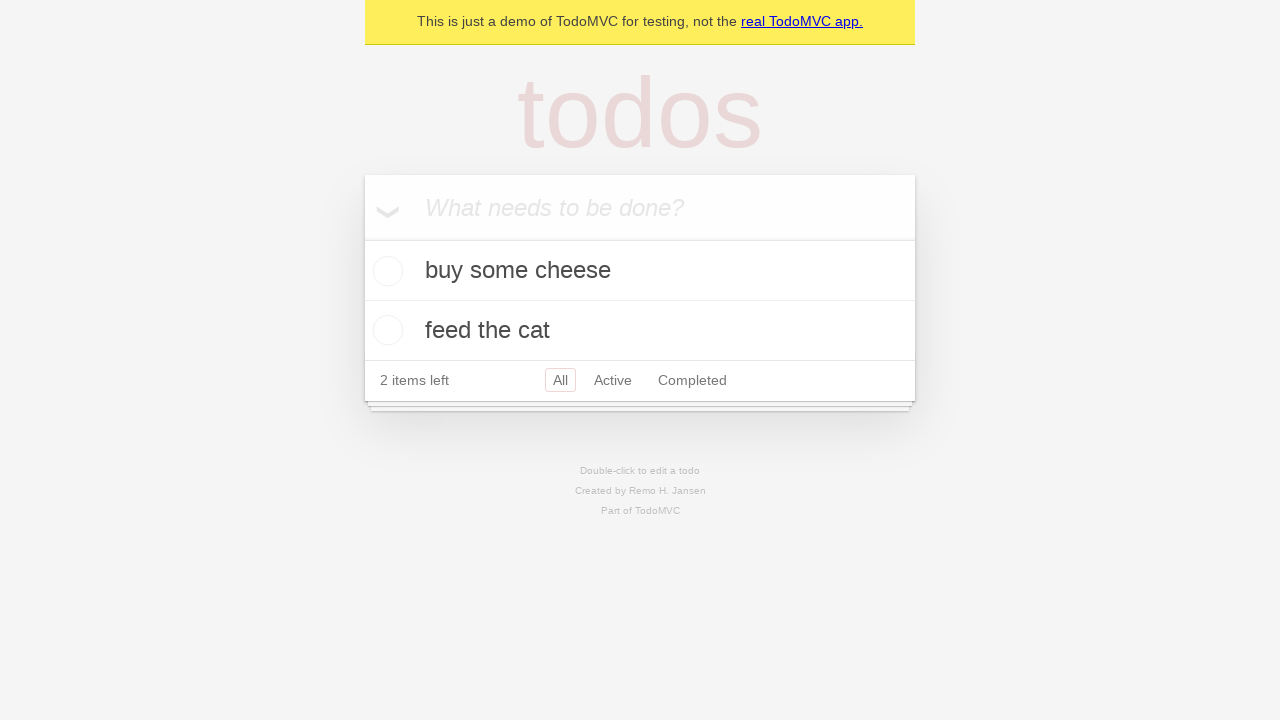

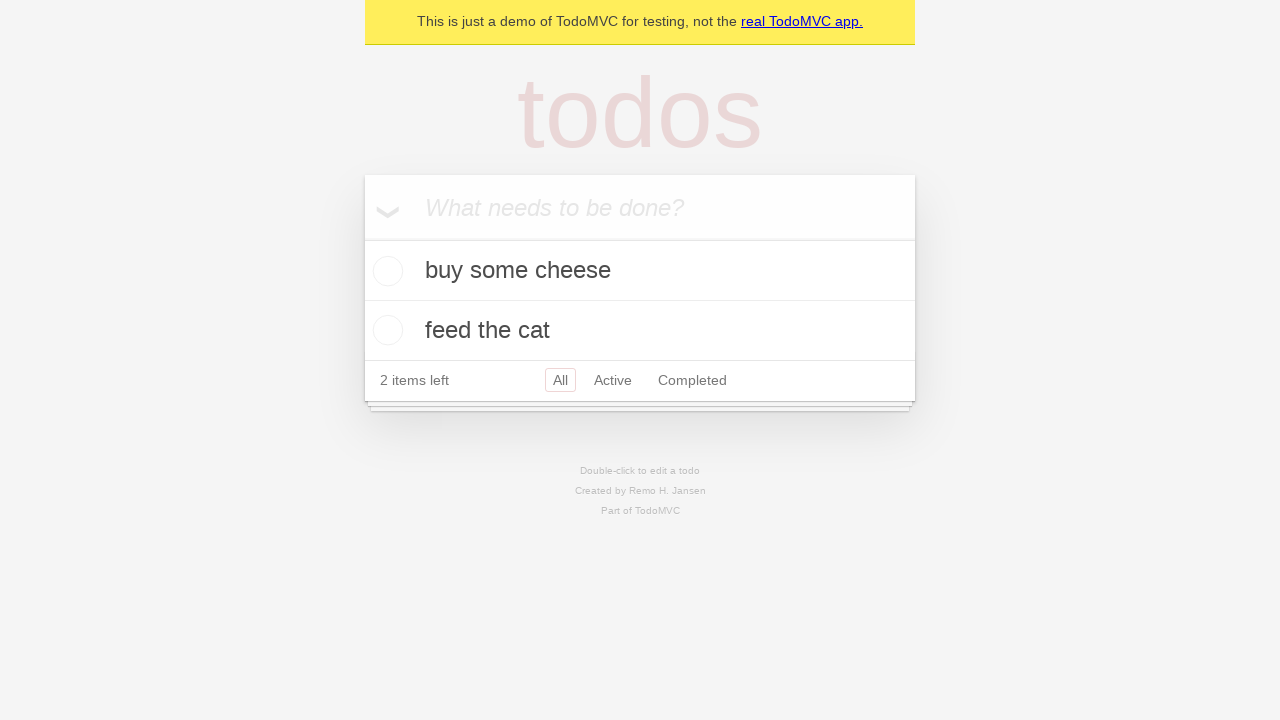